Tests Ajio search functionality by entering "watche" in search box and pressing Enter

Starting URL: https://www.ajio.com/

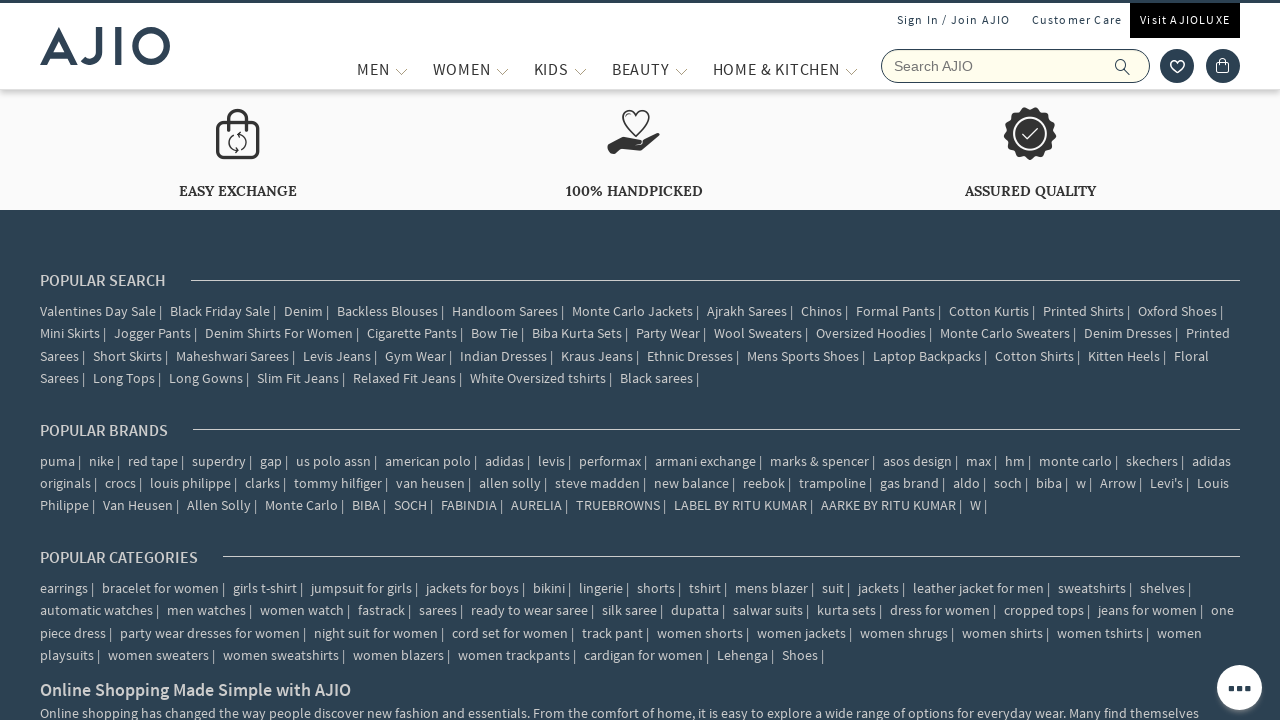

Filled search field with 'watche' on input[name='searchVal']
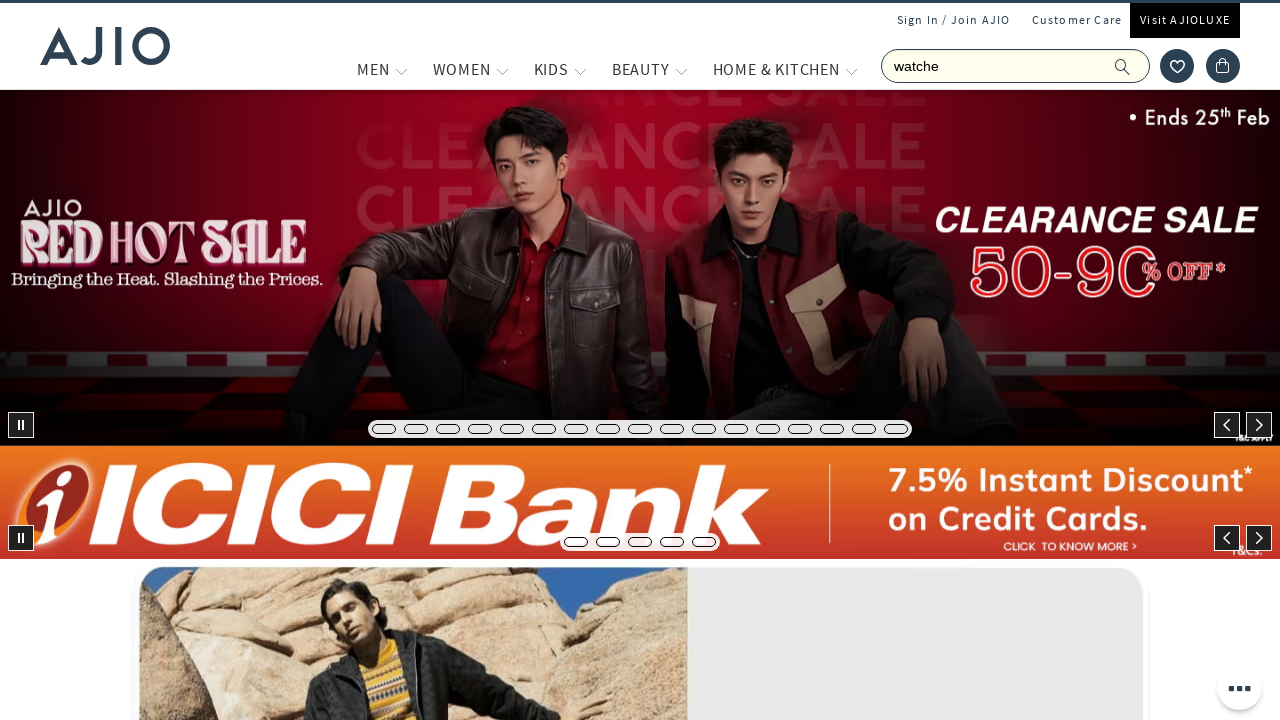

Pressed Enter to submit search for 'watche' on input[name='searchVal']
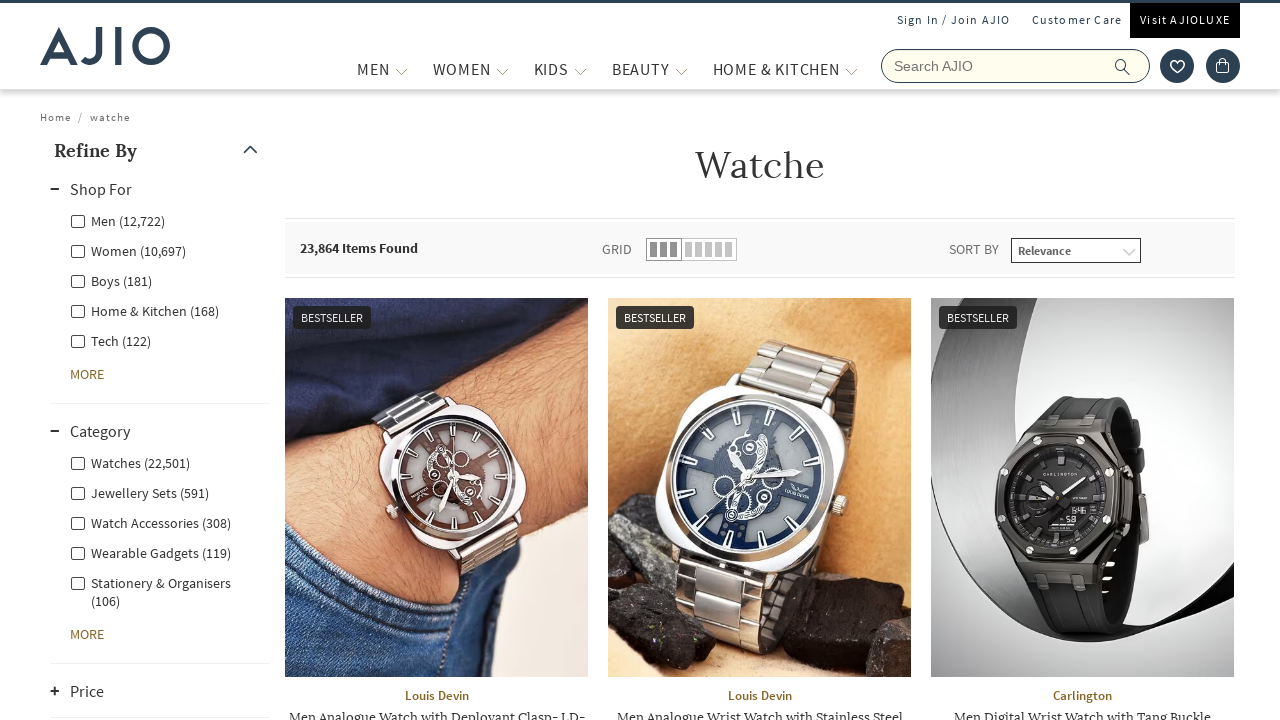

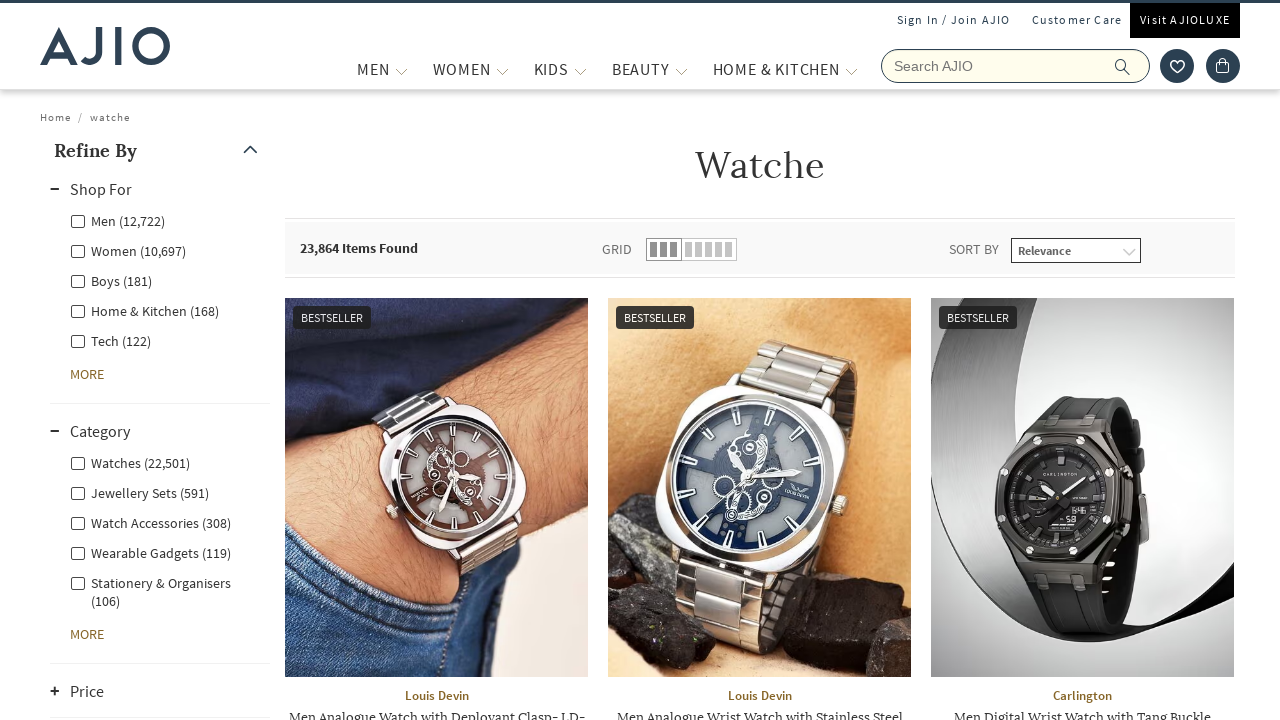